Tests clicking a JS confirm button and accepting the confirm dialog

Starting URL: https://the-internet.herokuapp.com/javascript_alerts

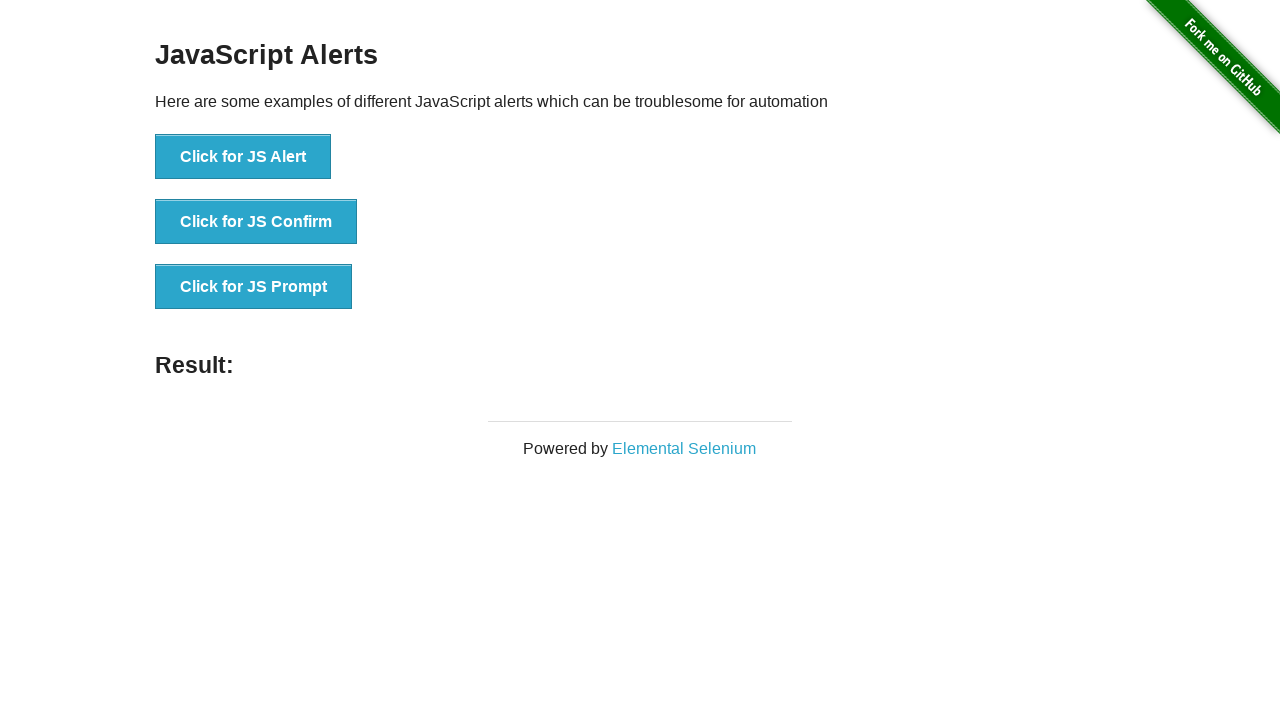

Set up dialog handler to accept confirm dialogs
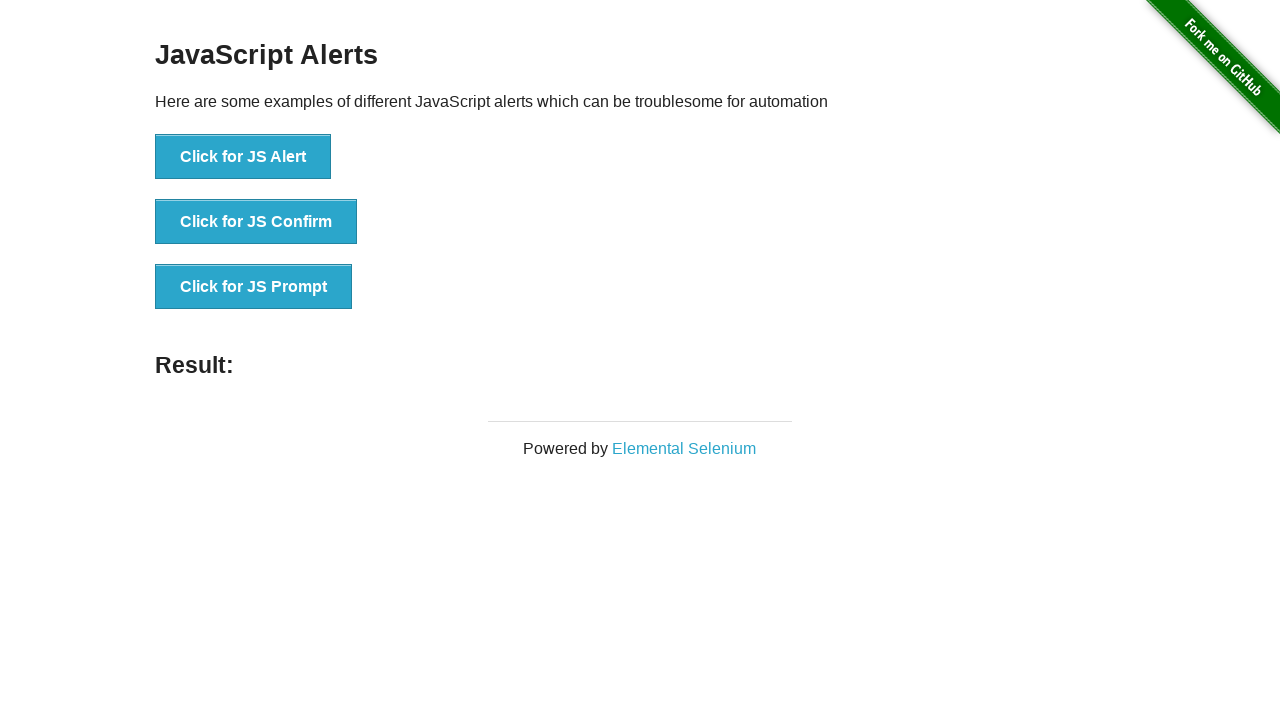

Clicked the JS Confirm button at (256, 222) on xpath=//button[normalize-space()='Click for JS Confirm']
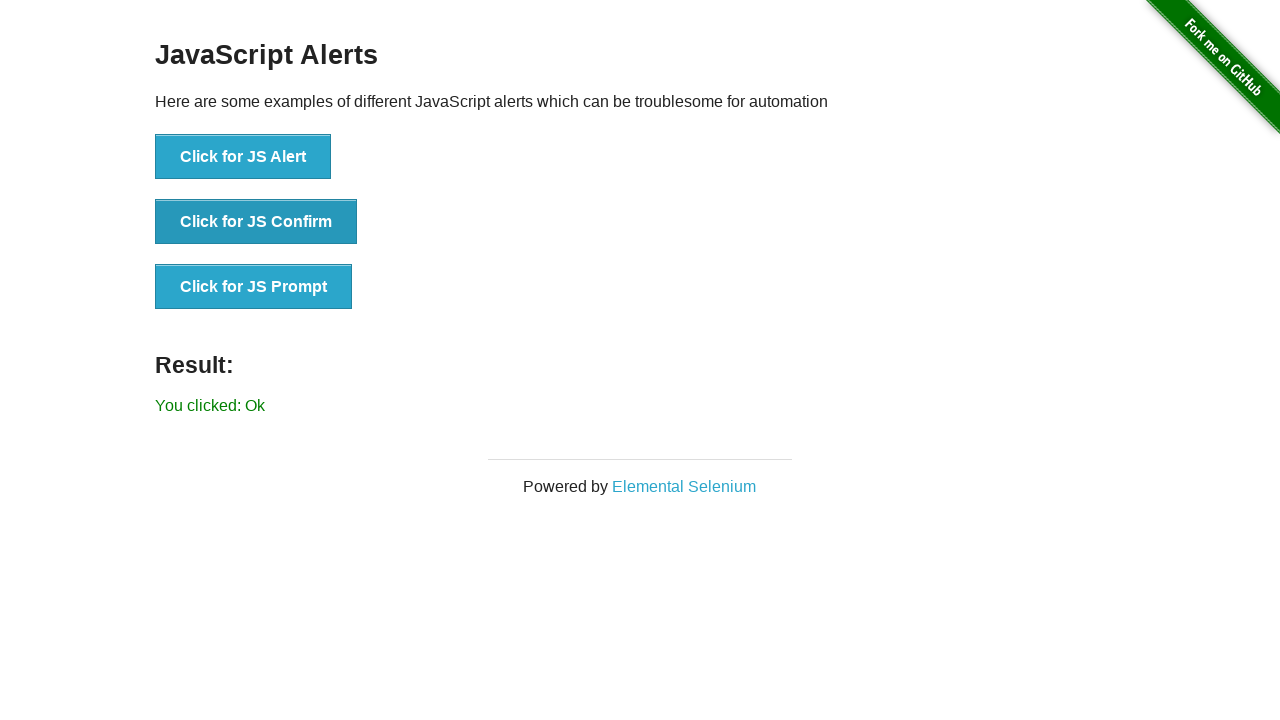

Confirm dialog was accepted and result message appeared
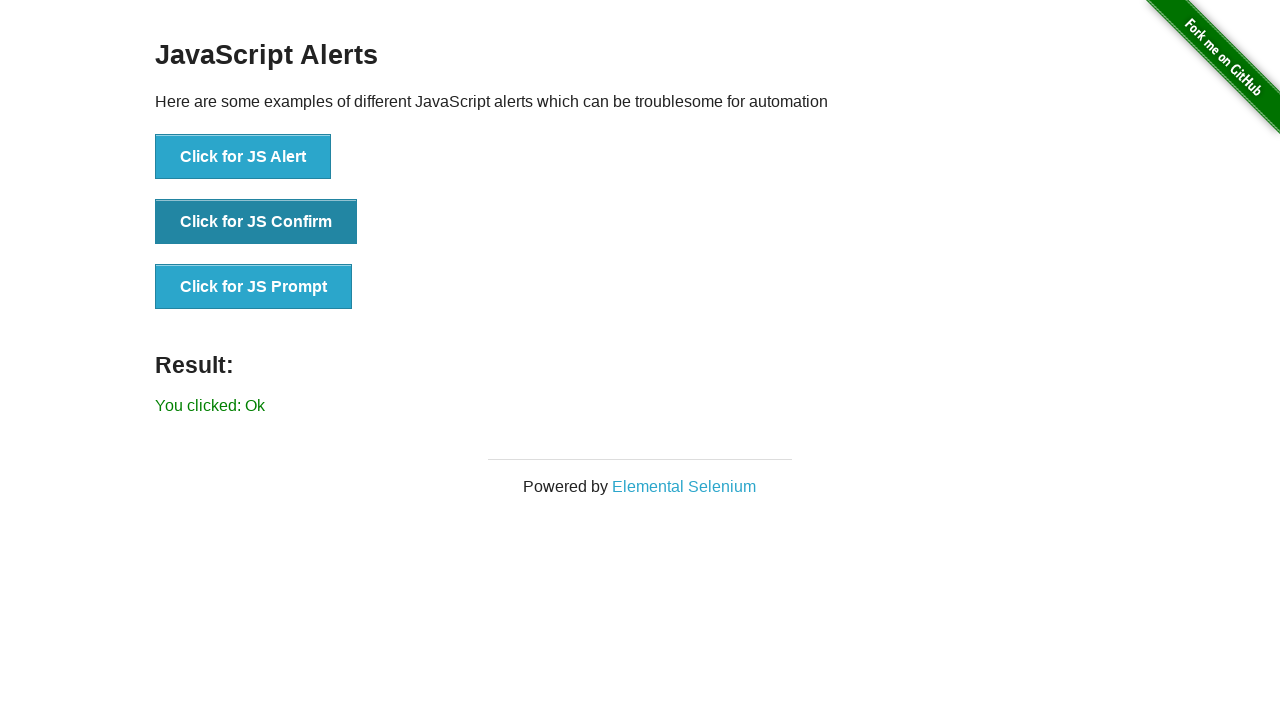

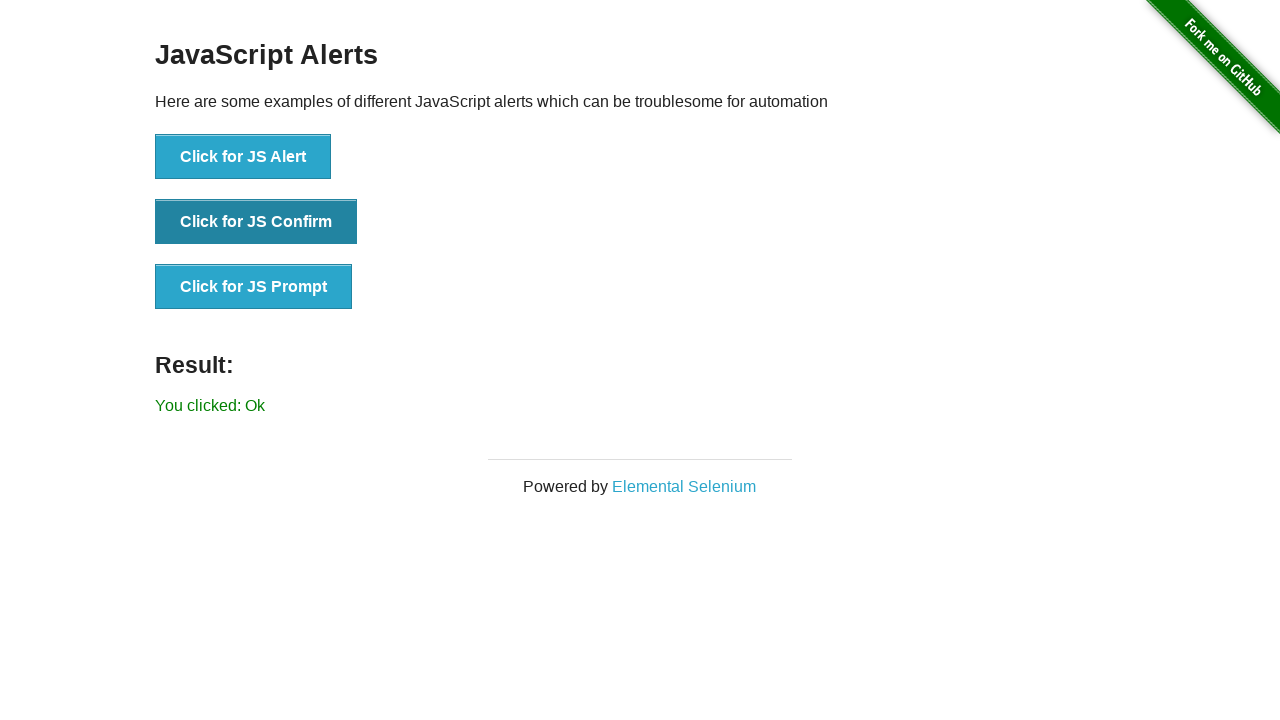